Tests e-commerce functionality by adding specific vegetables to cart, proceeding to checkout, and applying a promo code

Starting URL: https://rahulshettyacademy.com/seleniumPractise/#/

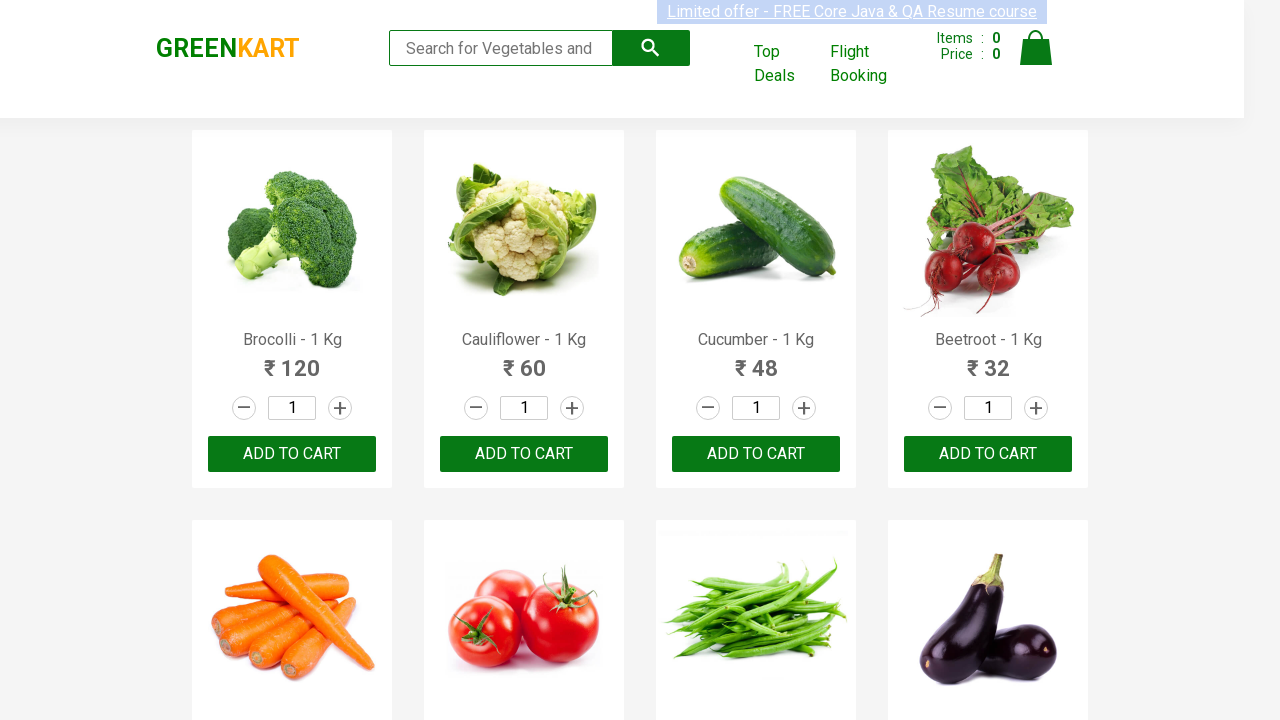

Retrieved all product name elements from page
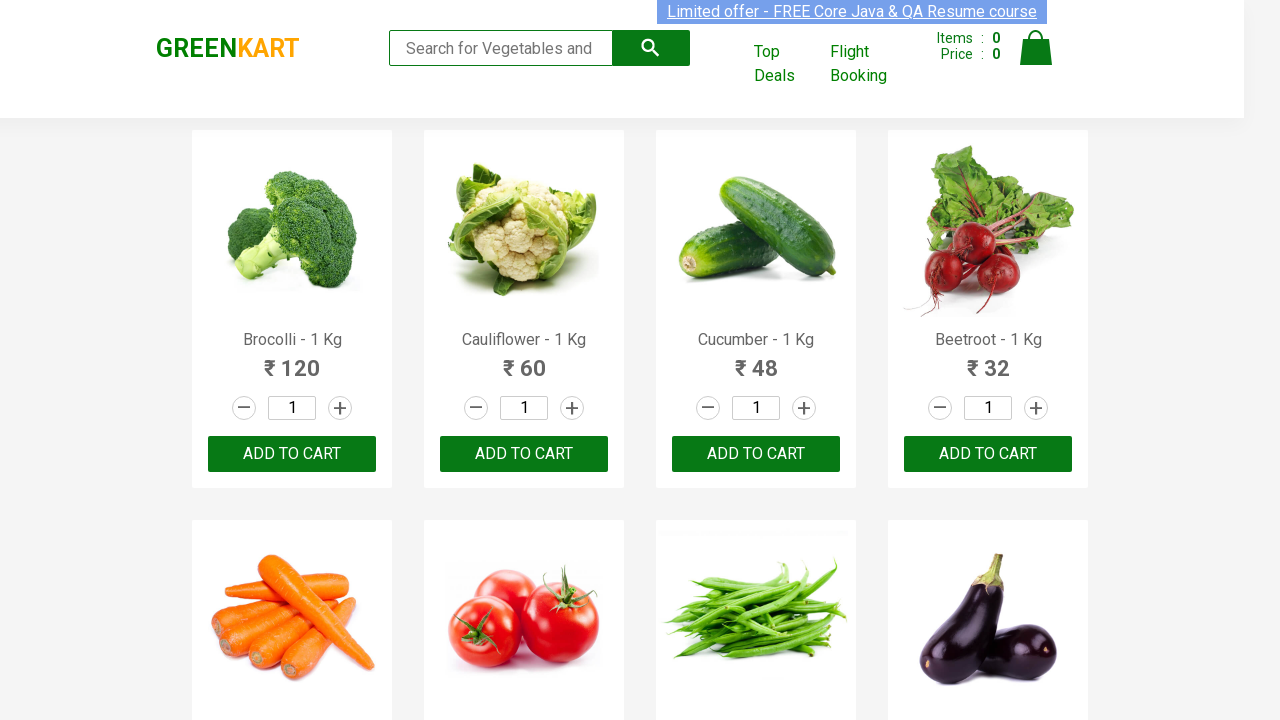

Retrieved text content from product at index 0
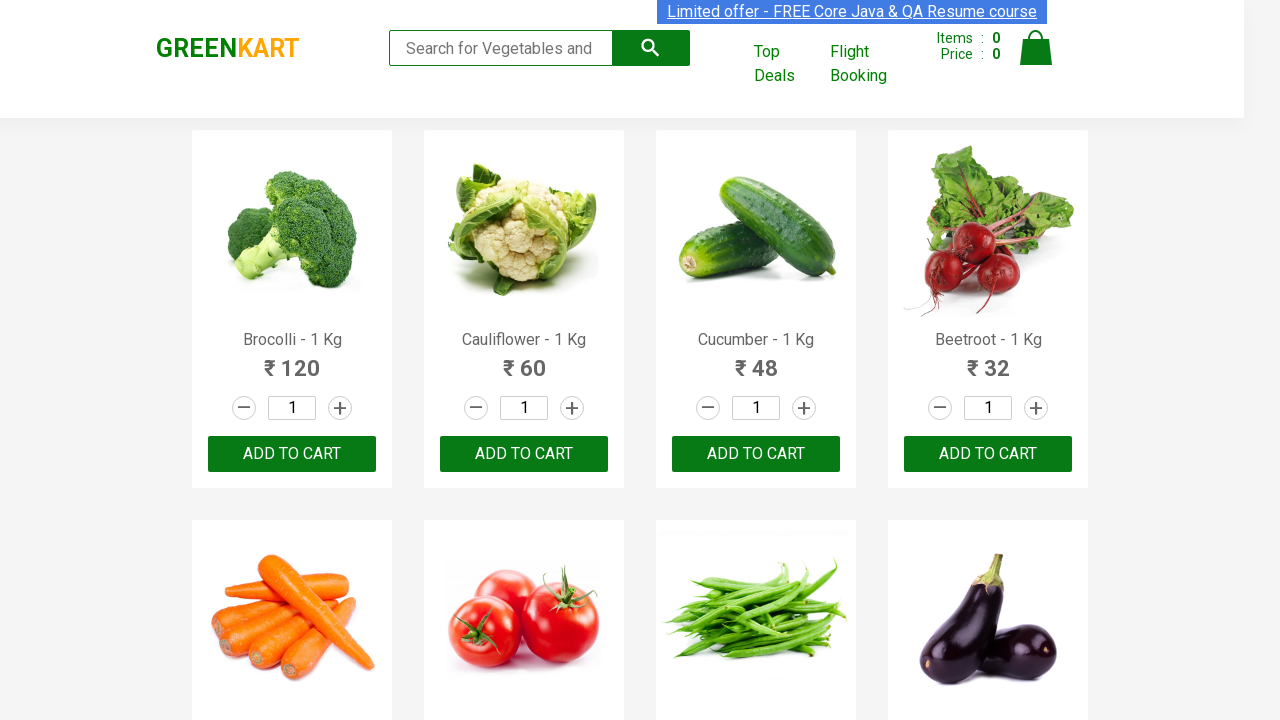

Clicked 'Add to Cart' button for Brocolli at (292, 454) on xpath=//div[@class='product-action']//button[@type='button'] >> nth=0
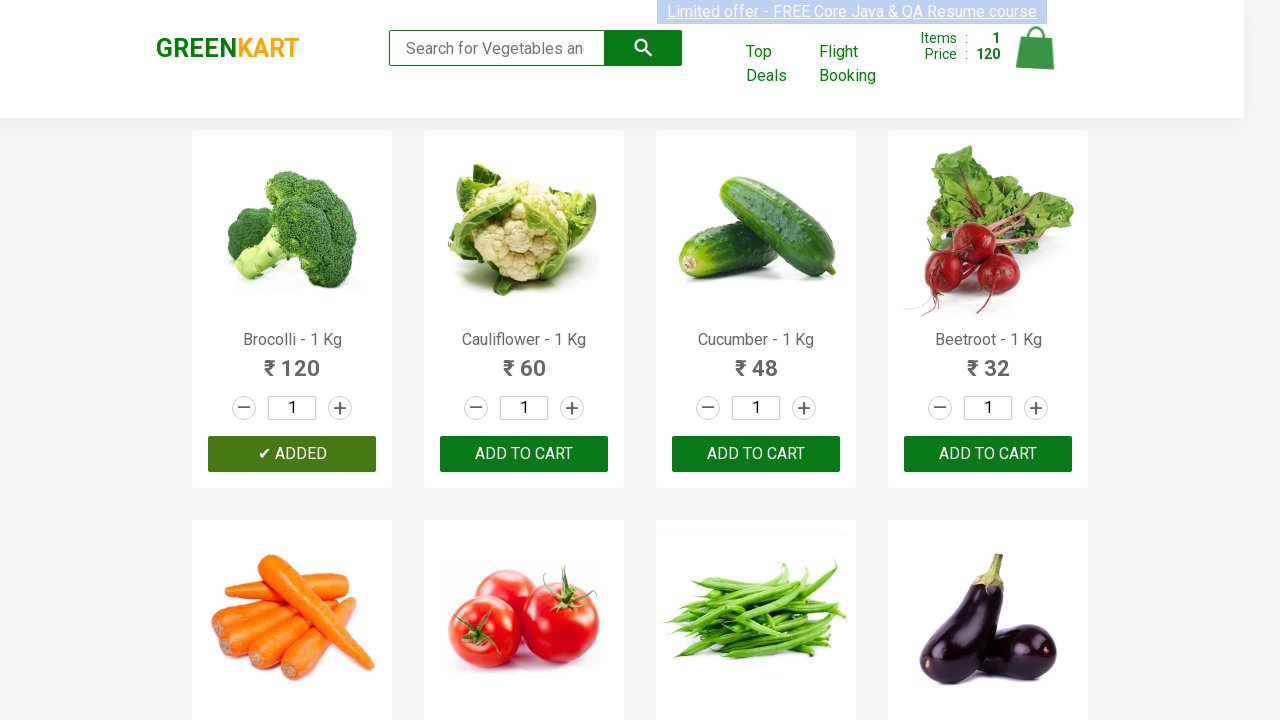

Retrieved text content from product at index 1
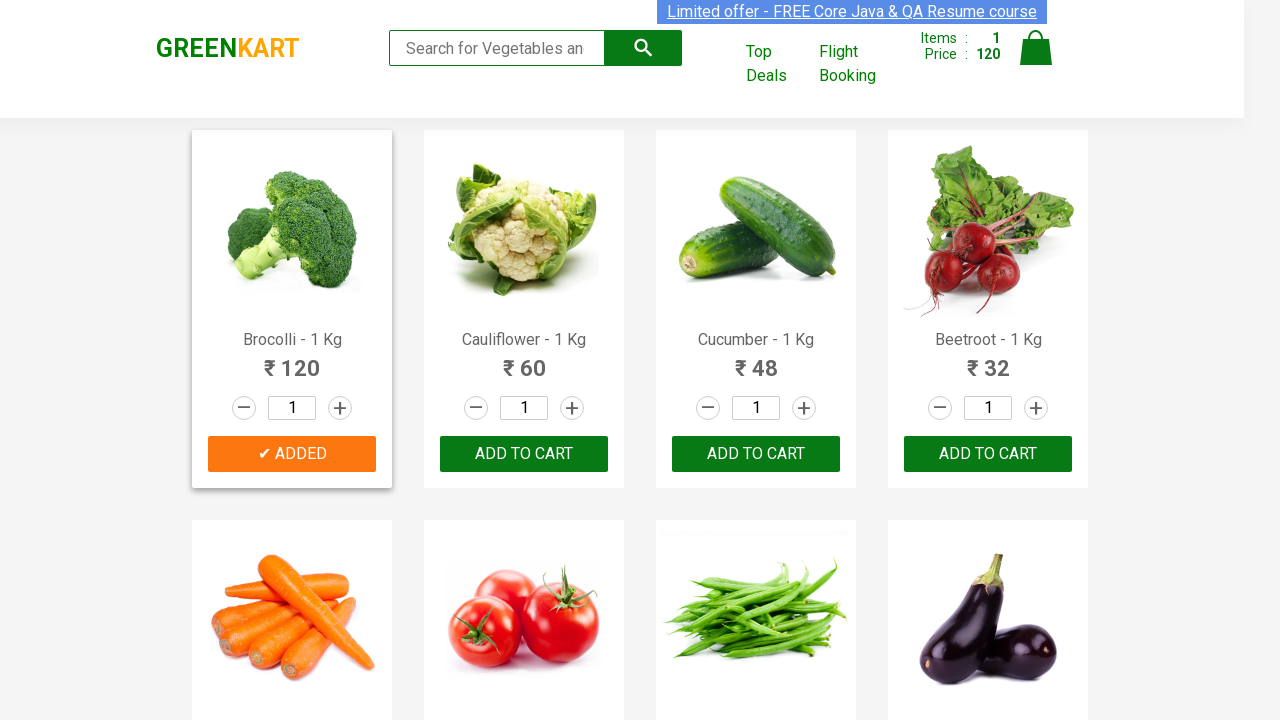

Retrieved text content from product at index 2
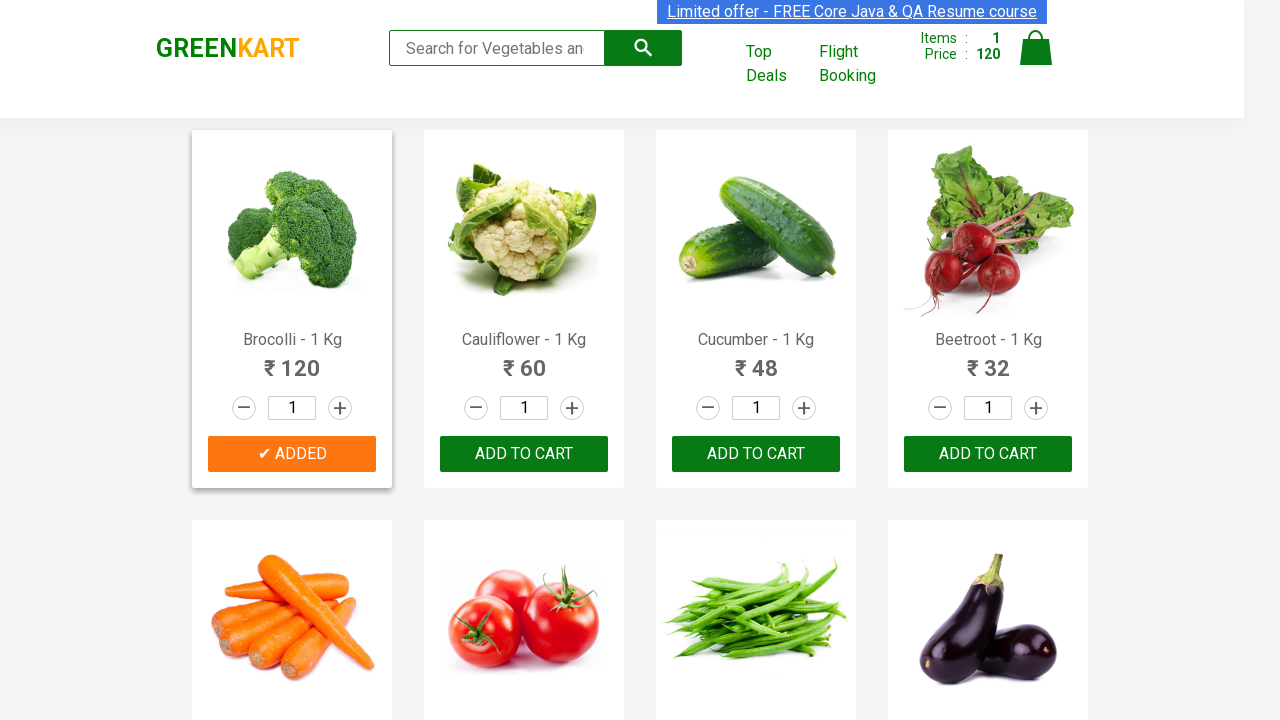

Clicked 'Add to Cart' button for Cucumber at (756, 454) on xpath=//div[@class='product-action']//button[@type='button'] >> nth=2
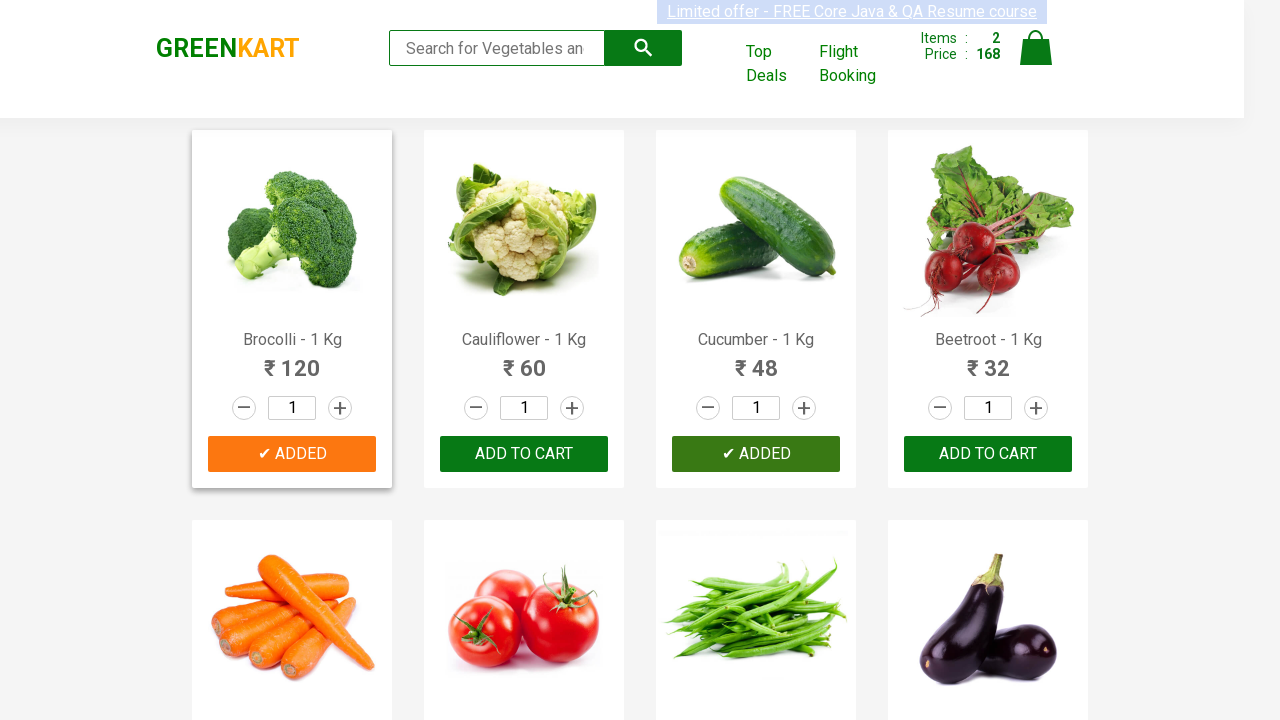

Retrieved text content from product at index 3
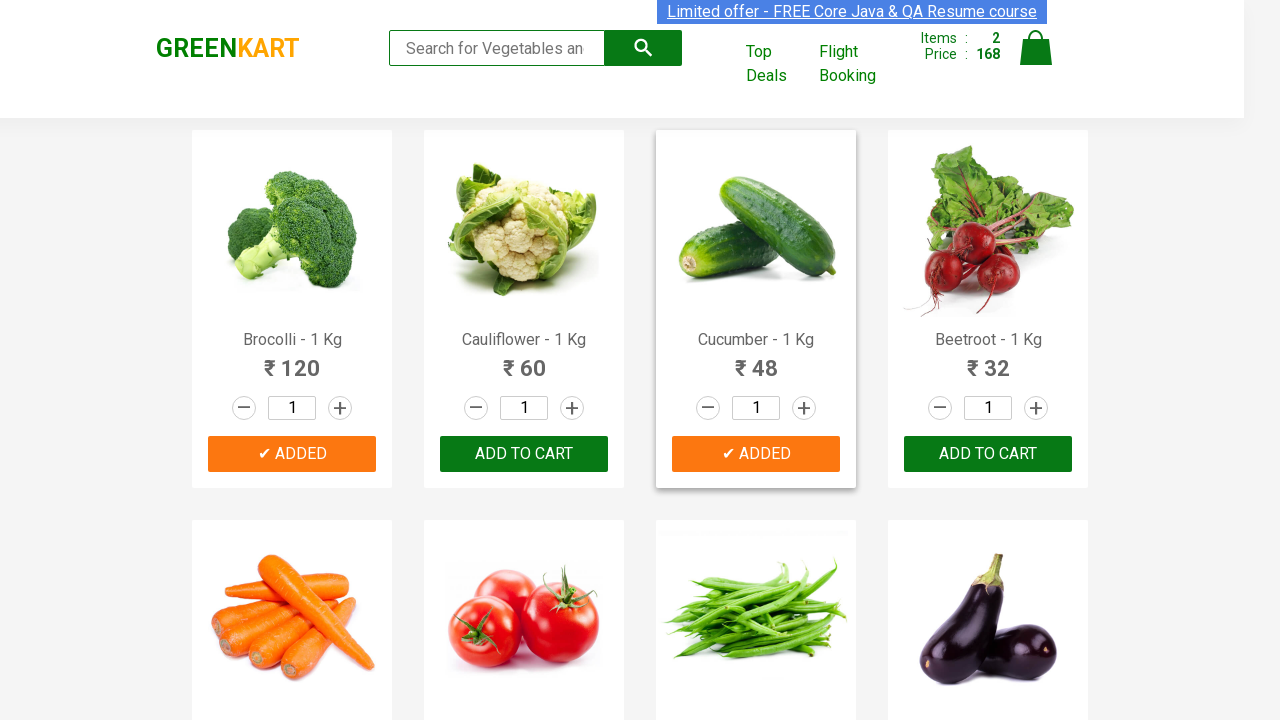

Clicked 'Add to Cart' button for Beetroot at (988, 454) on xpath=//div[@class='product-action']//button[@type='button'] >> nth=3
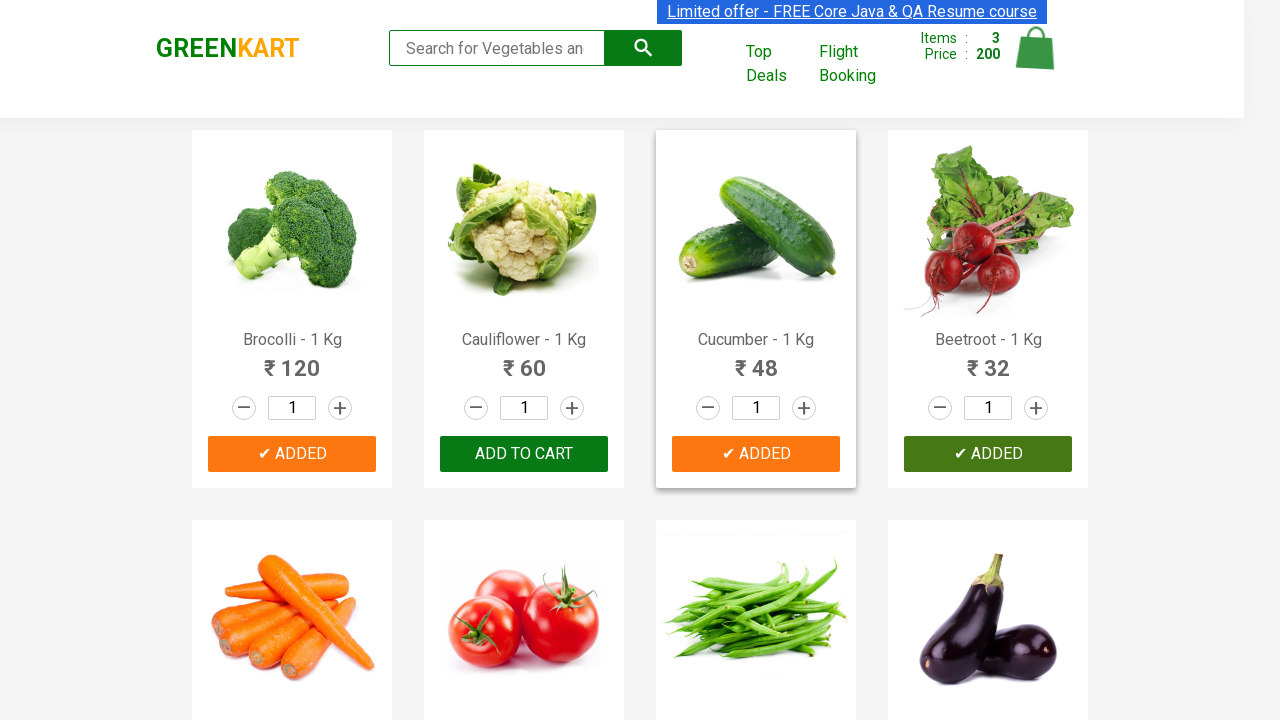

Clicked cart icon to view shopping cart at (1036, 48) on img[alt='Cart']
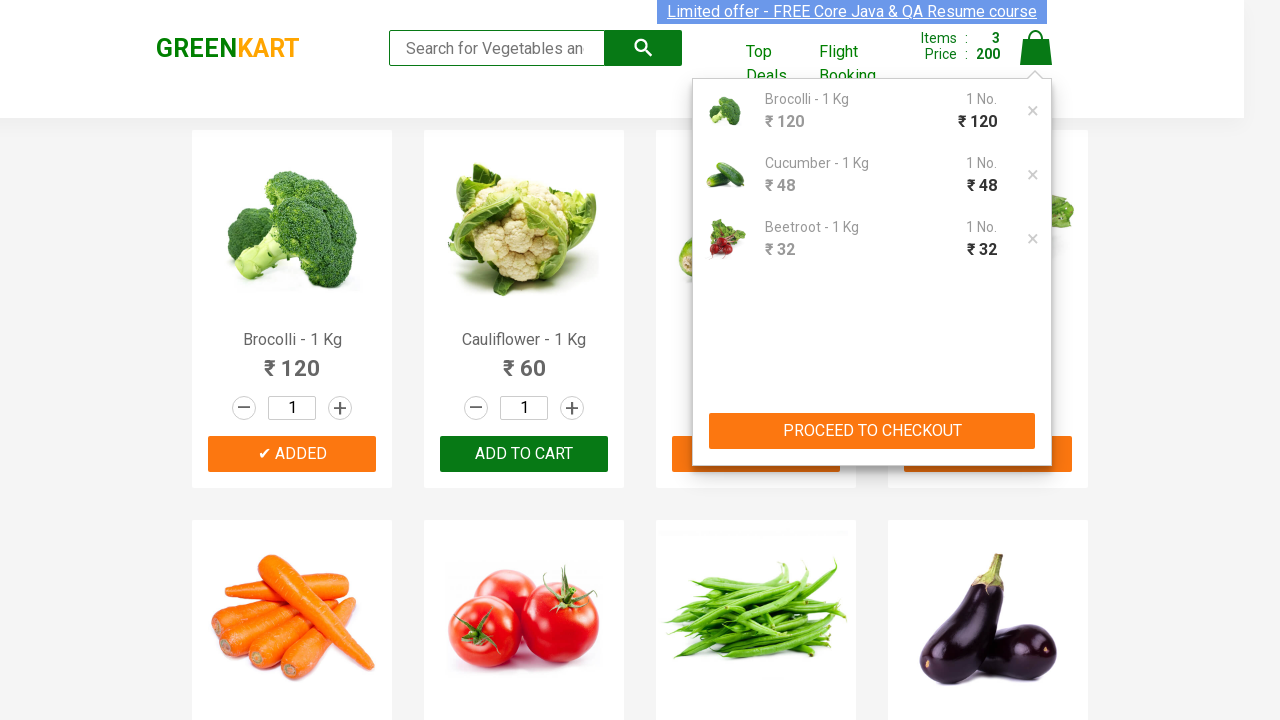

Clicked 'PROCEED TO CHECKOUT' button at (872, 431) on xpath=//button[normalize-space()='PROCEED TO CHECKOUT']
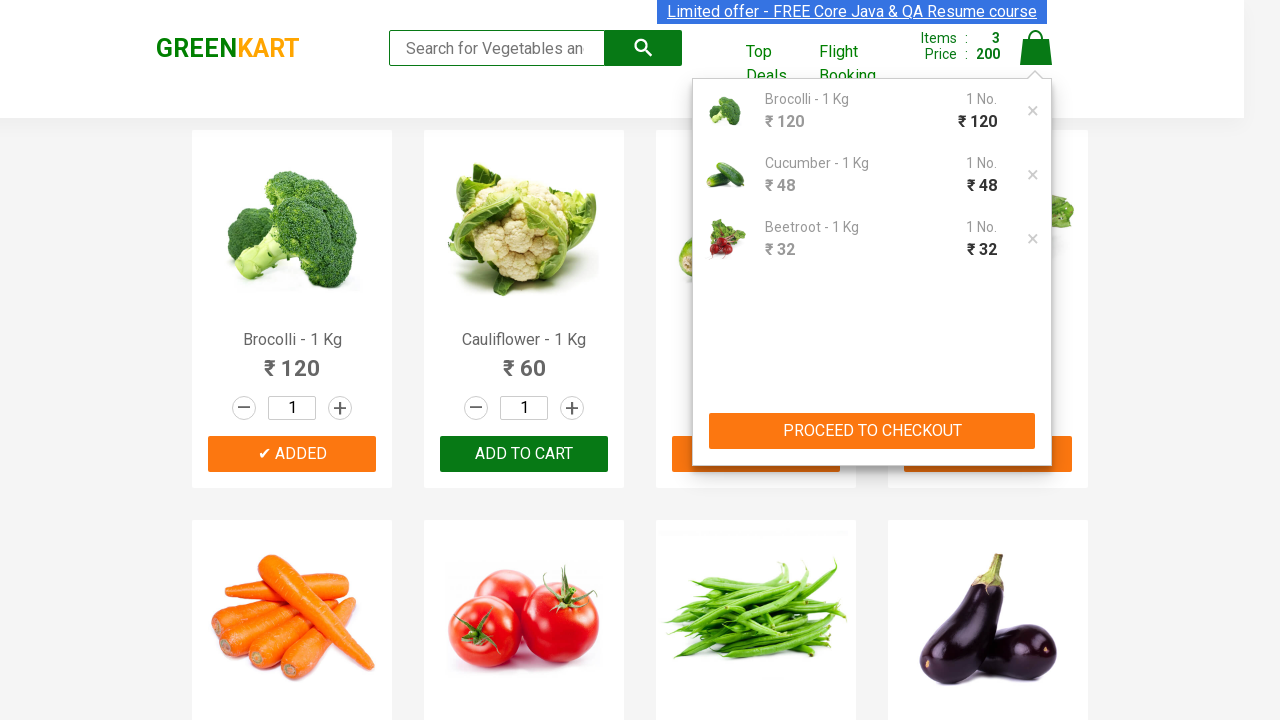

Entered promo code 'rahulshettyacademy' in promo code field on input[class='promoCode']
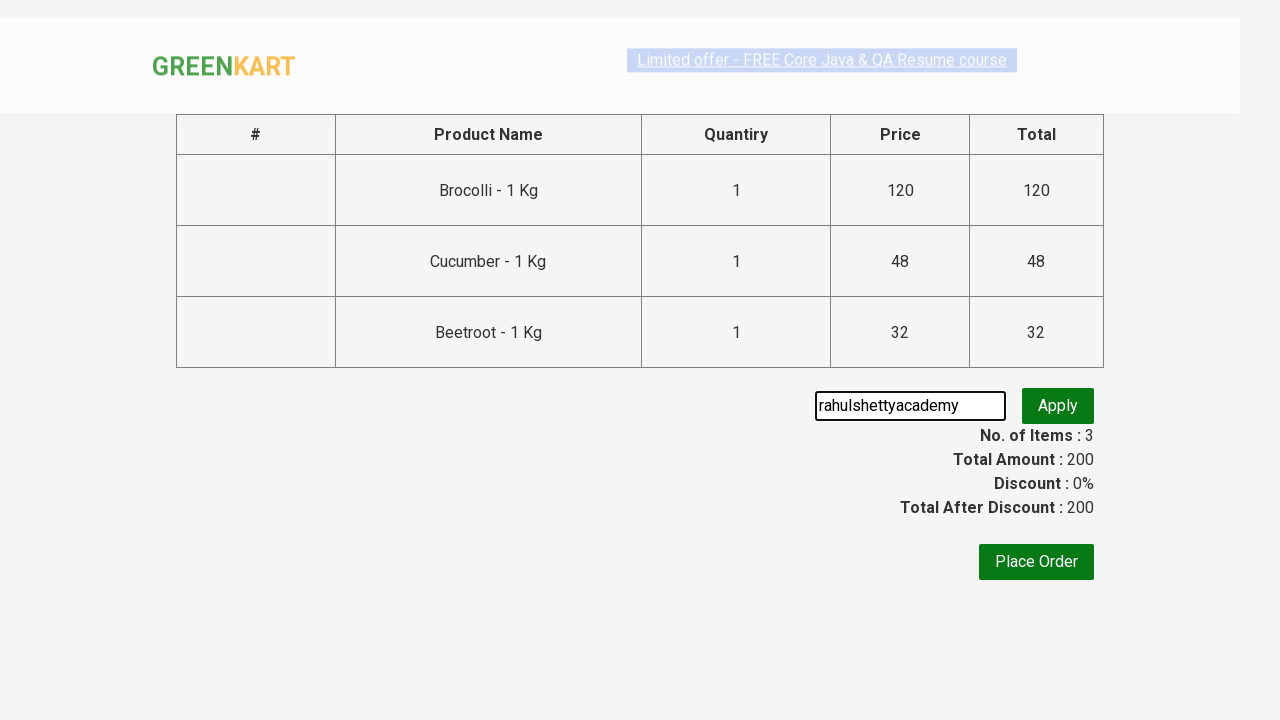

Clicked 'Apply' button to apply promo code at (1058, 406) on button.promoBtn
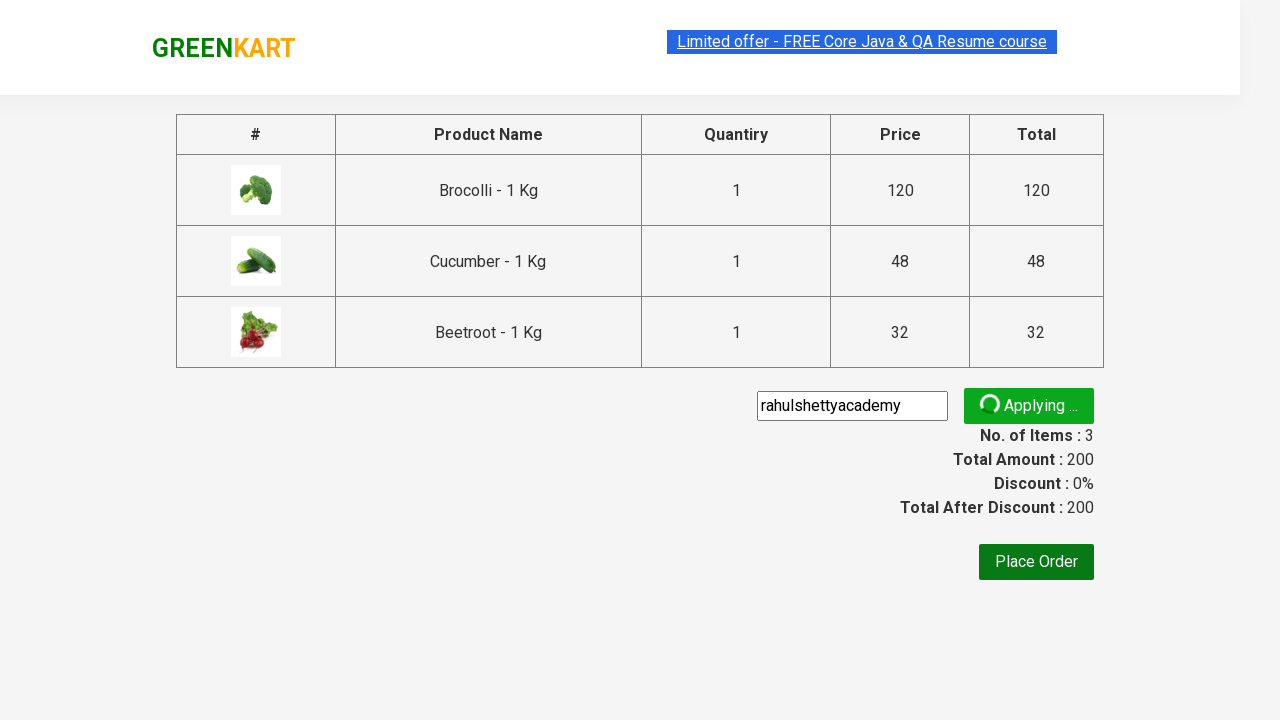

Promo code successfully applied - promo info displayed
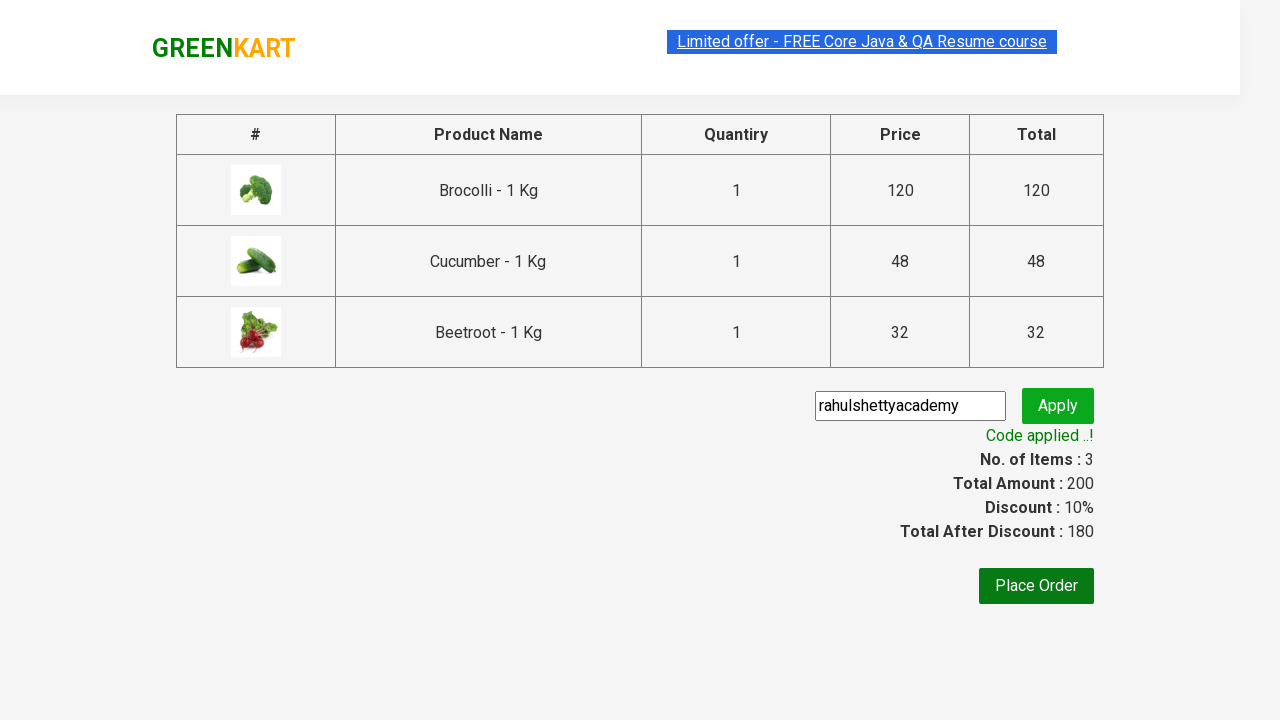

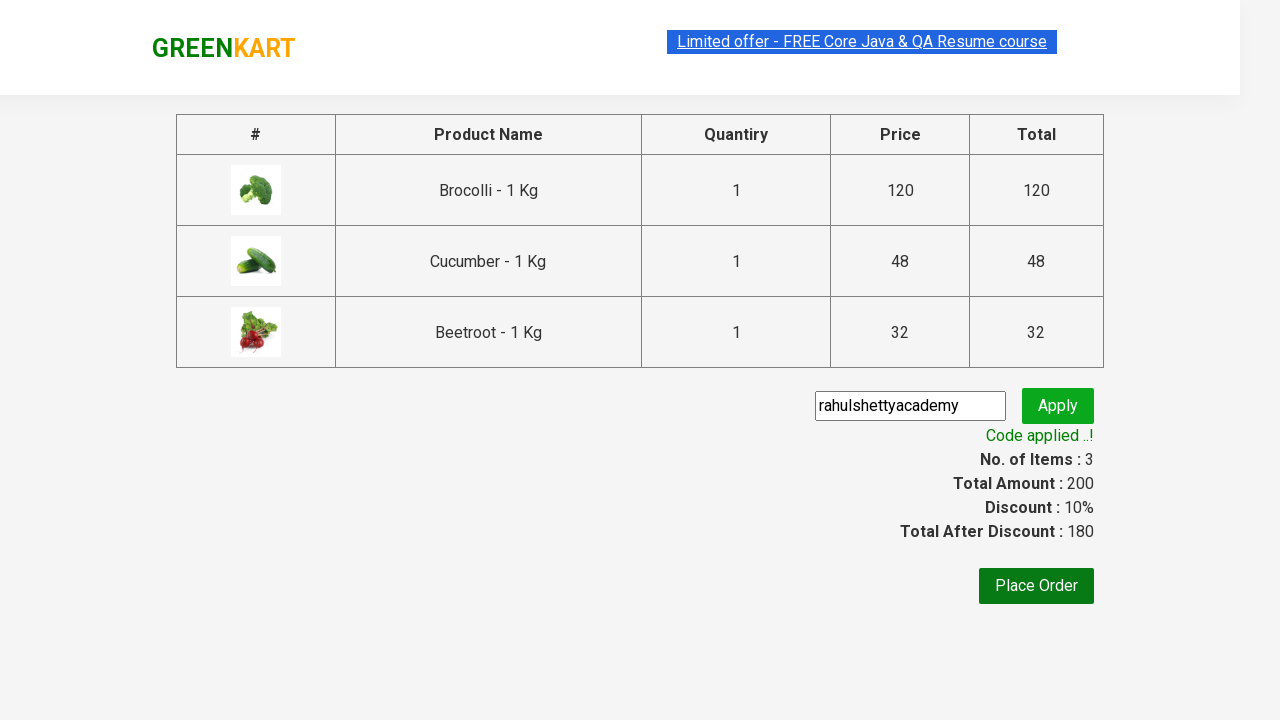